Tests show/hide textbox functionality by clicking a hide button, setting a value in a textbox using JavaScript execution, and then clicking a show button to reveal the textbox.

Starting URL: https://www.letskodeit.com/practice

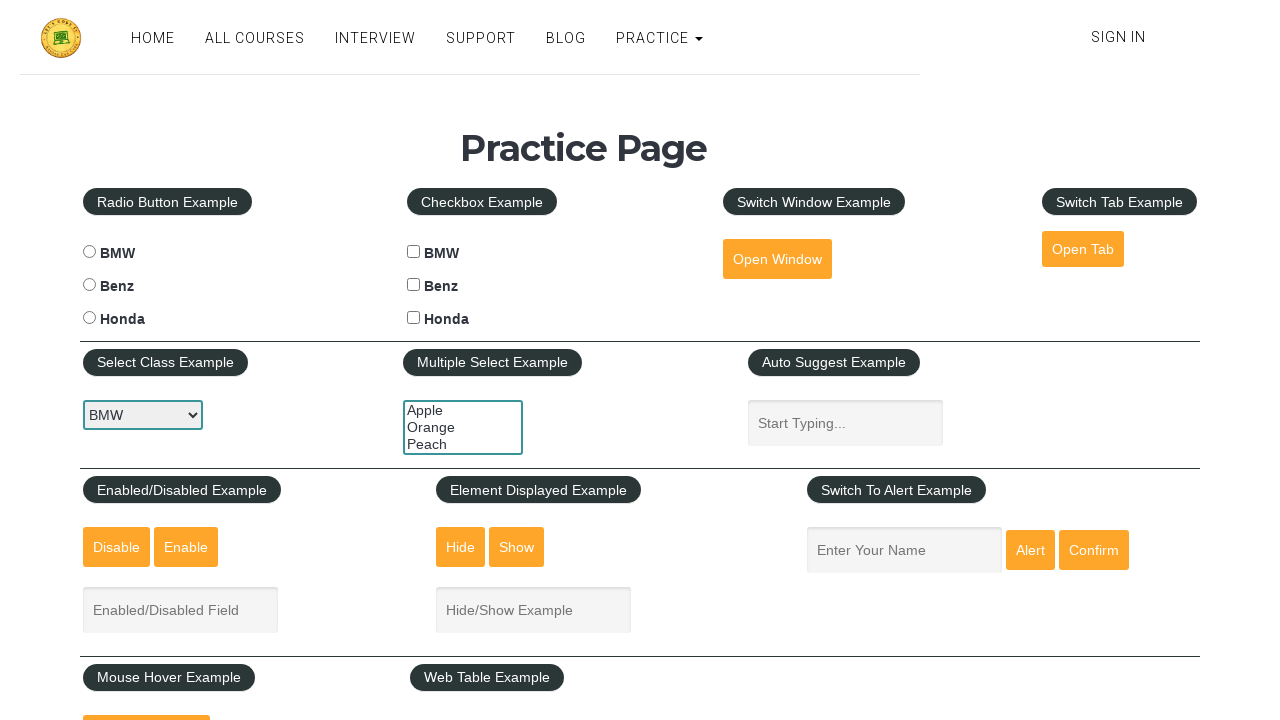

Clicked hide textbox button at (461, 547) on input#hide-textbox
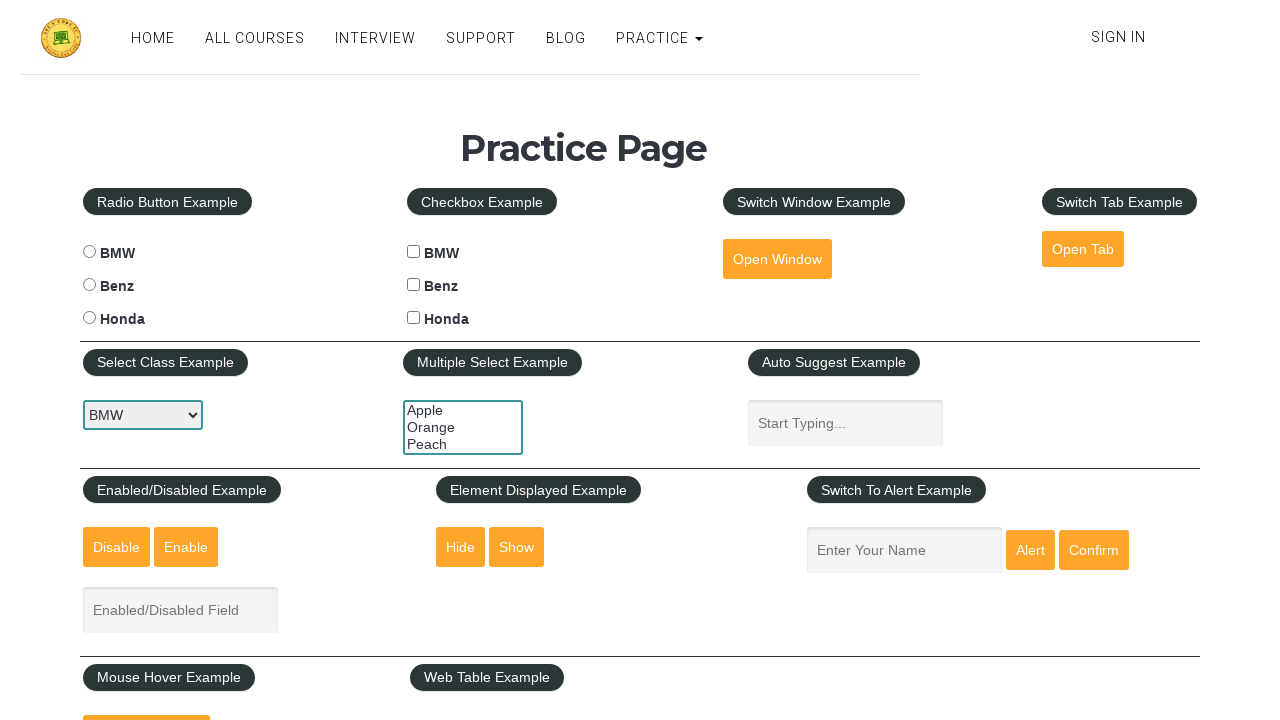

Waited 1 second for hide action to complete
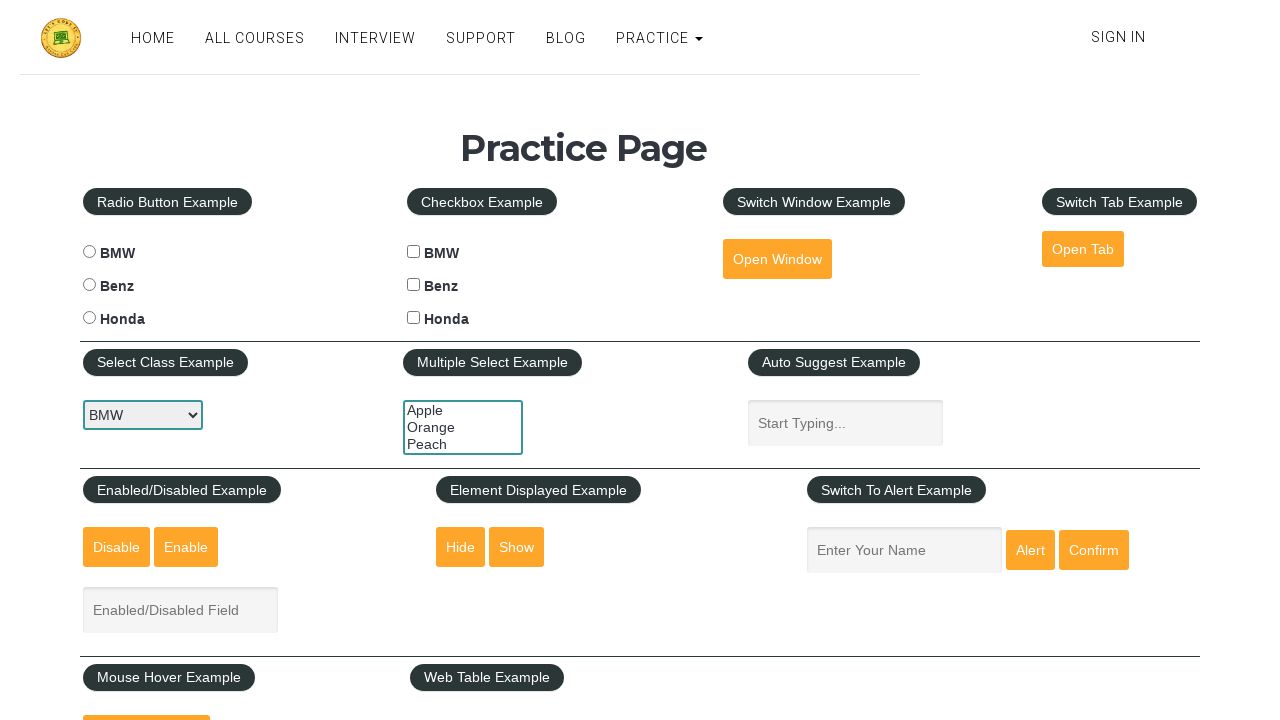

Located textbox element
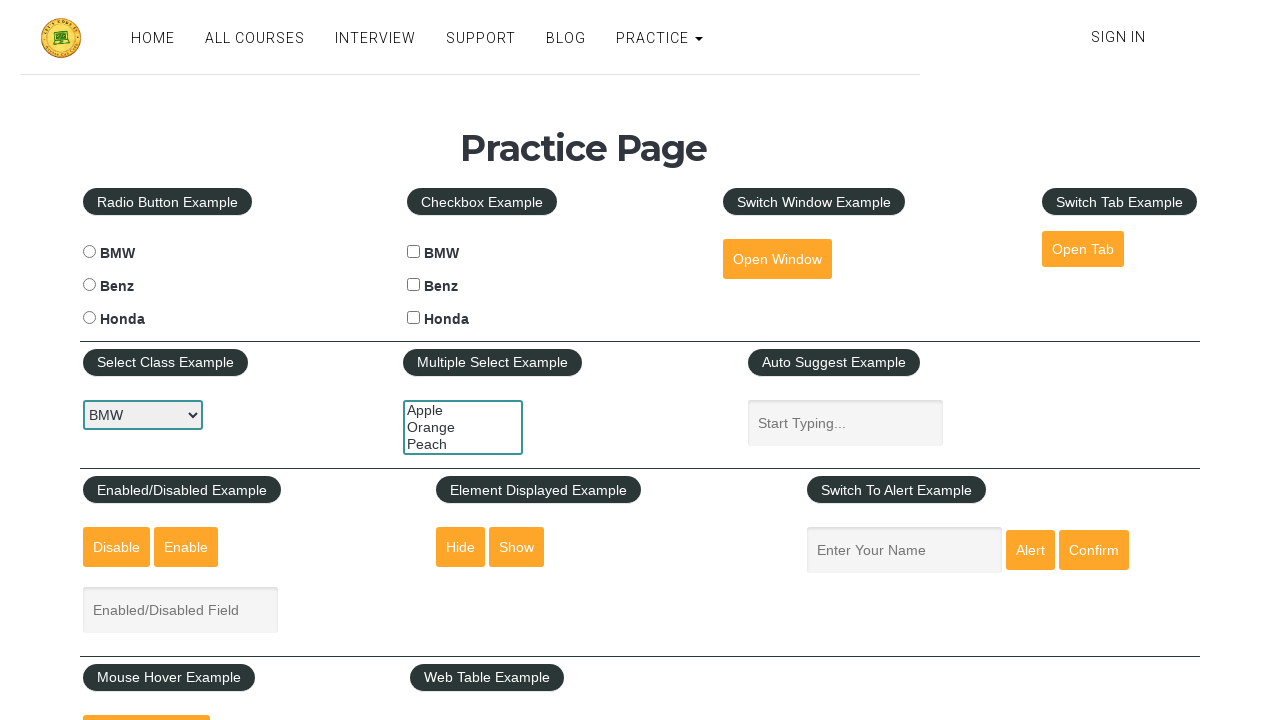

Set textbox value to 'Hello world' using JavaScript
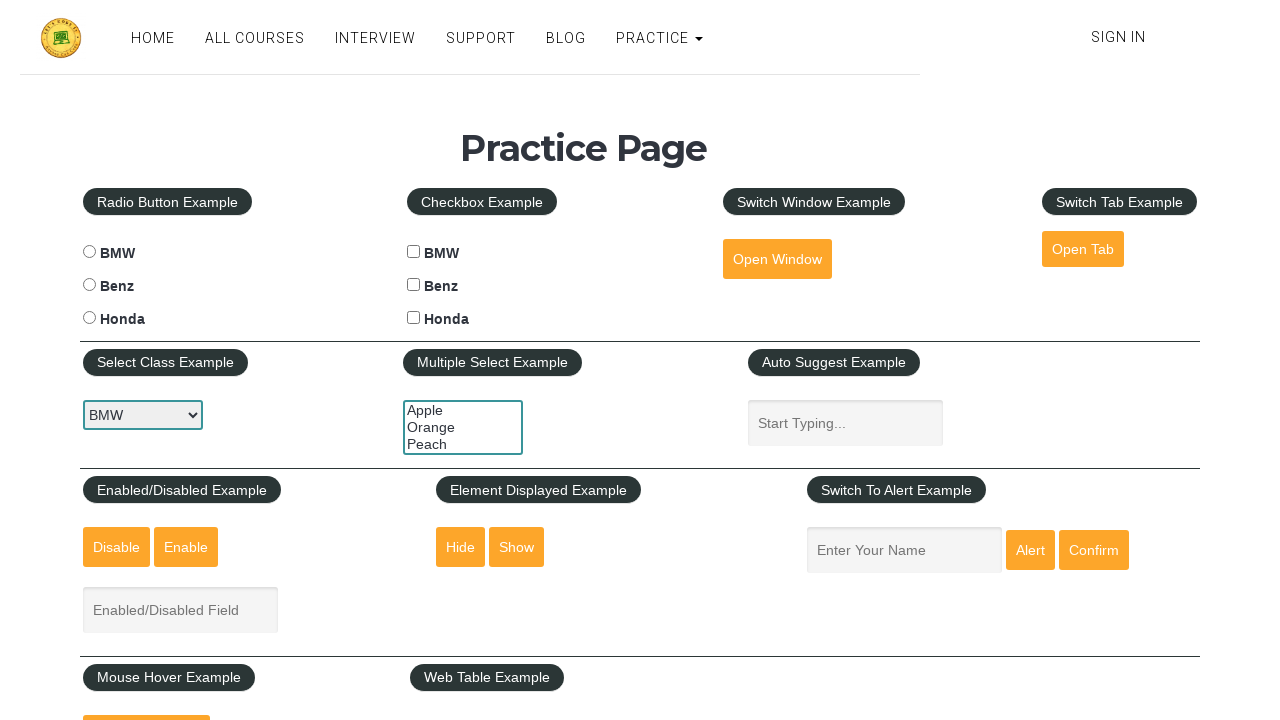

Clicked show button to reveal textbox at (517, 547) on input[type='submit'][value='Show']
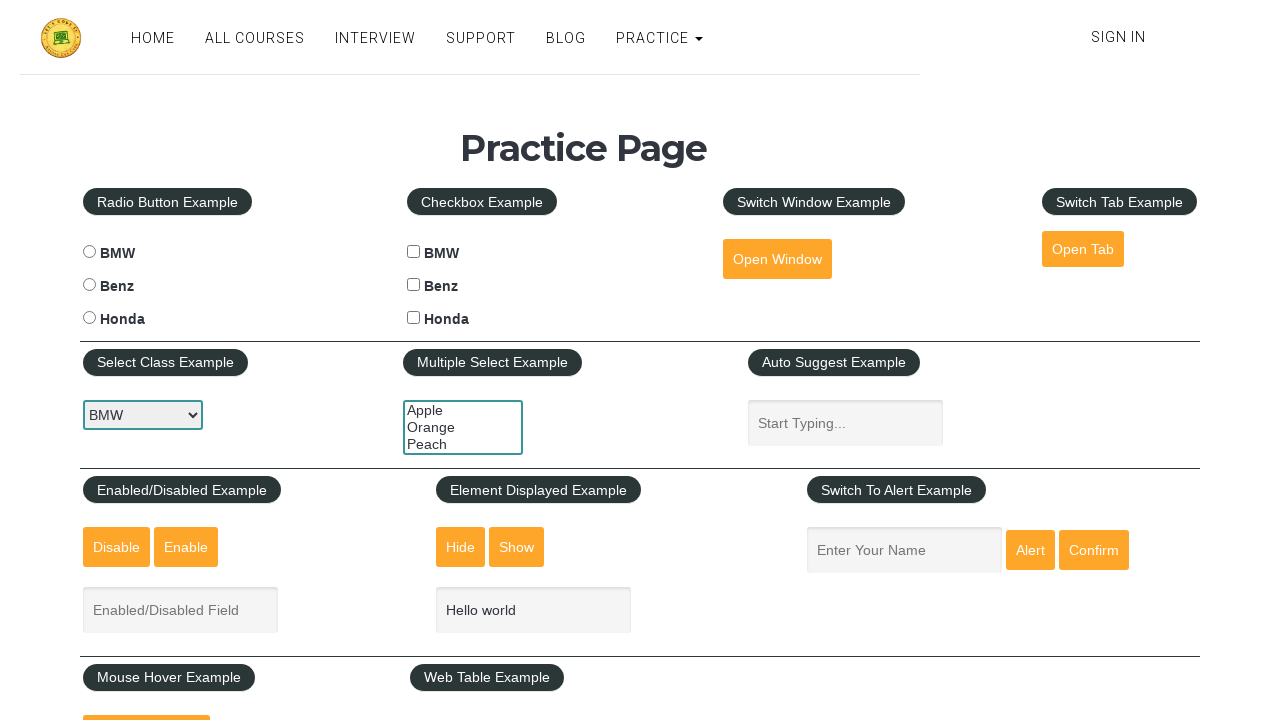

Textbox is now visible
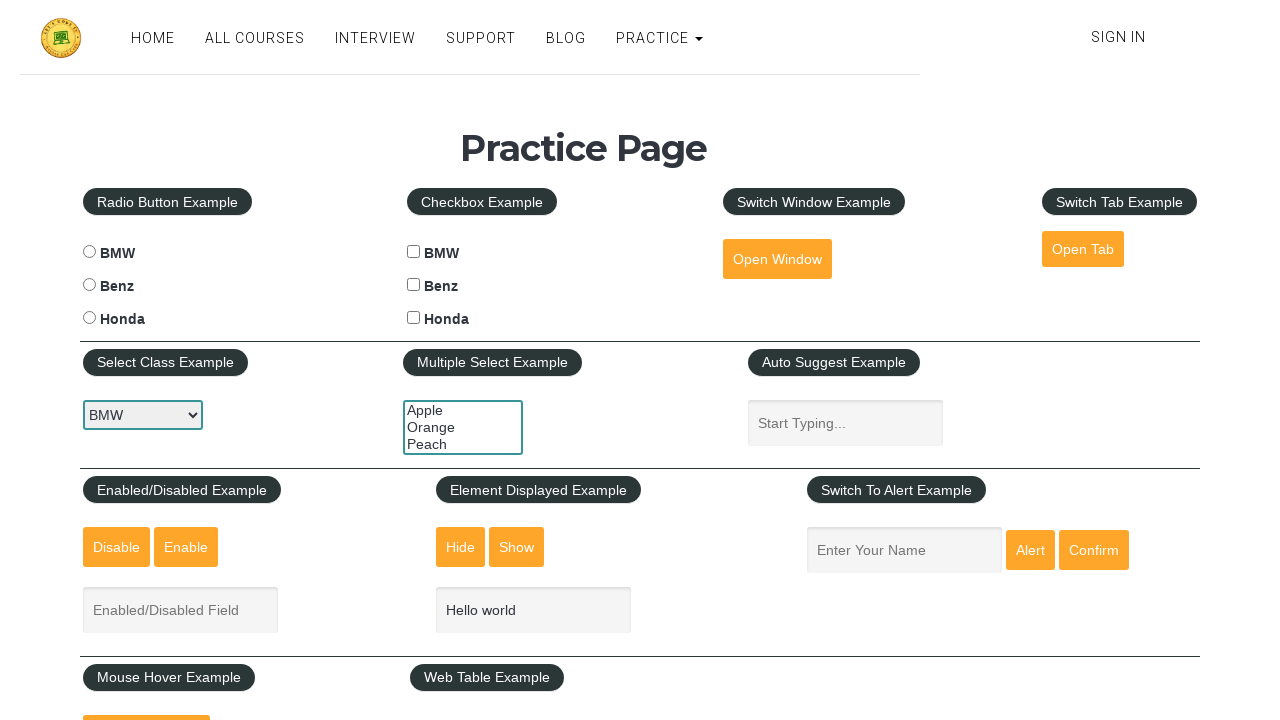

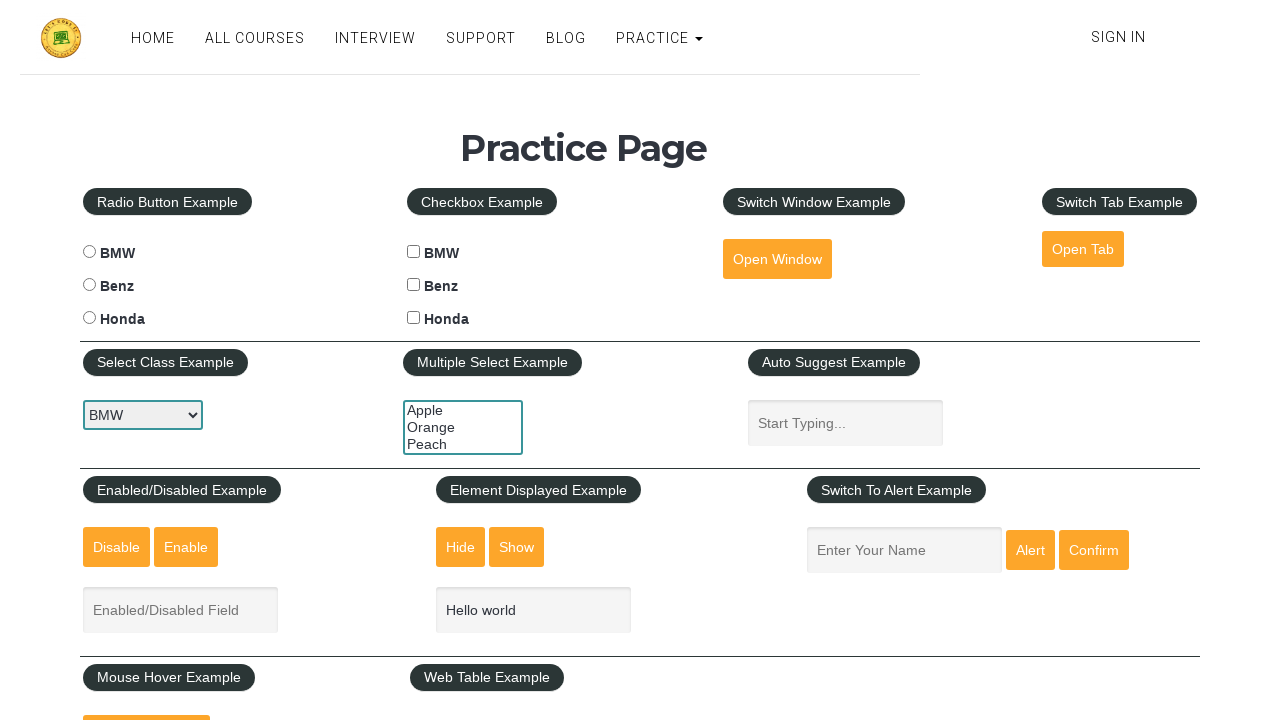